Clicks on the 'Test Cases' navigation link and verifies navigation to the test cases page by checking the URL

Starting URL: https://automationexercise.com

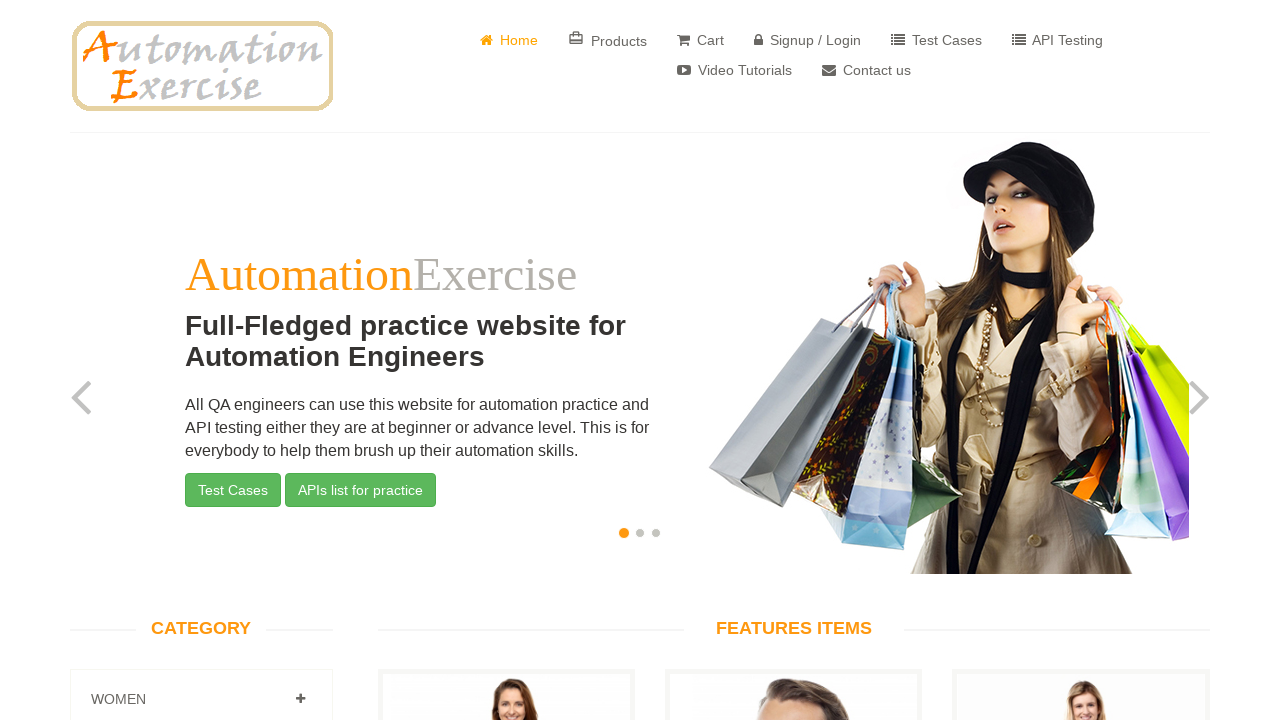

Clicked on 'Test Cases' navigation link at (936, 40) on a:has-text('Test Cases')
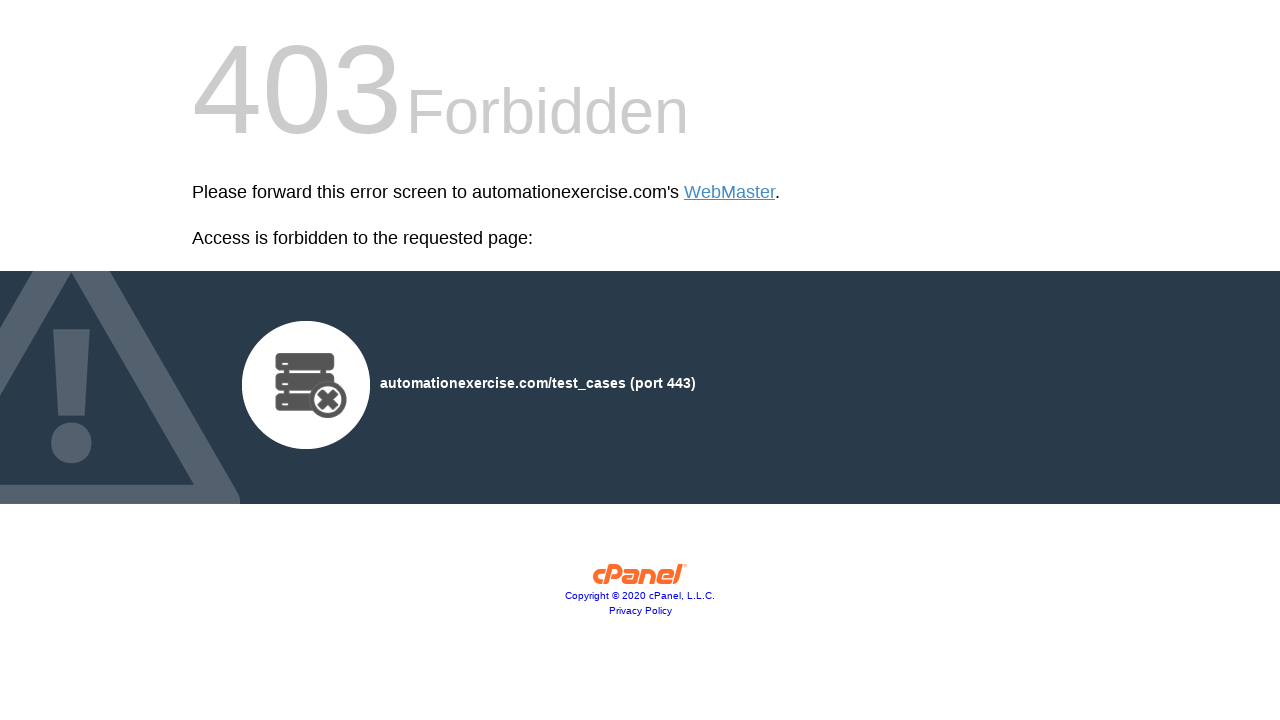

Waited for navigation to test_cases URL
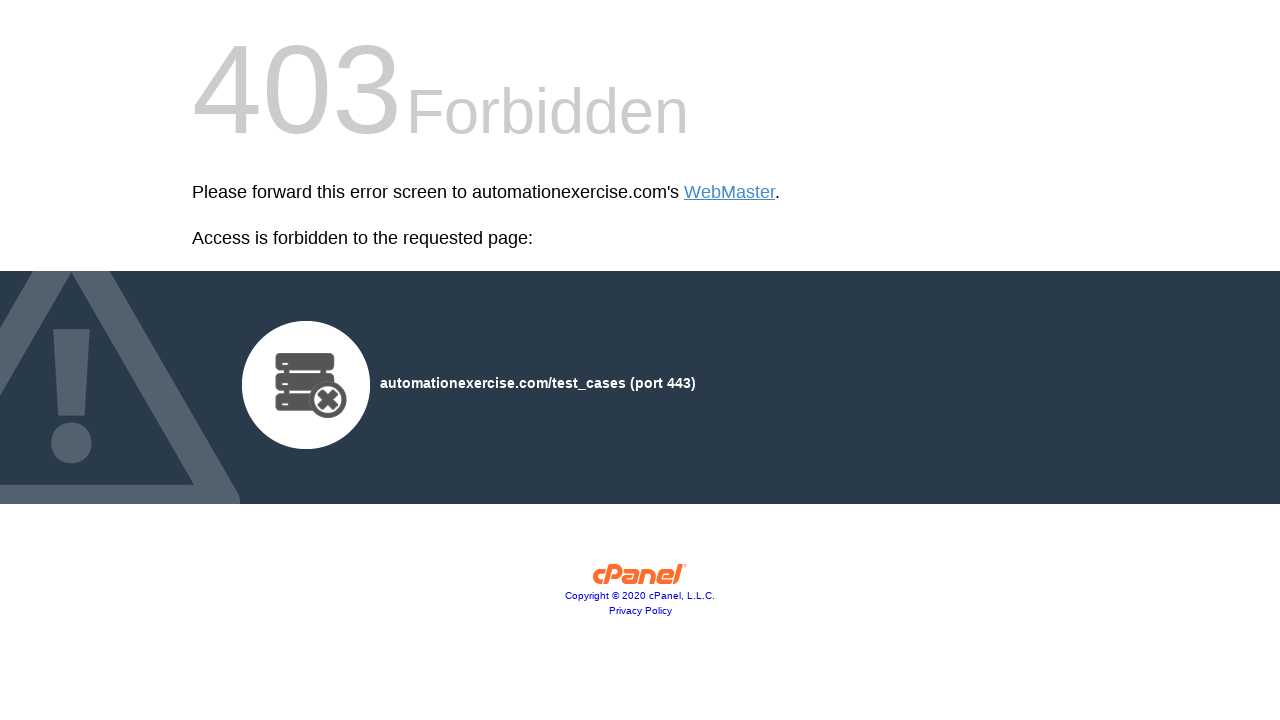

Verified 'test_cases' is present in current URL
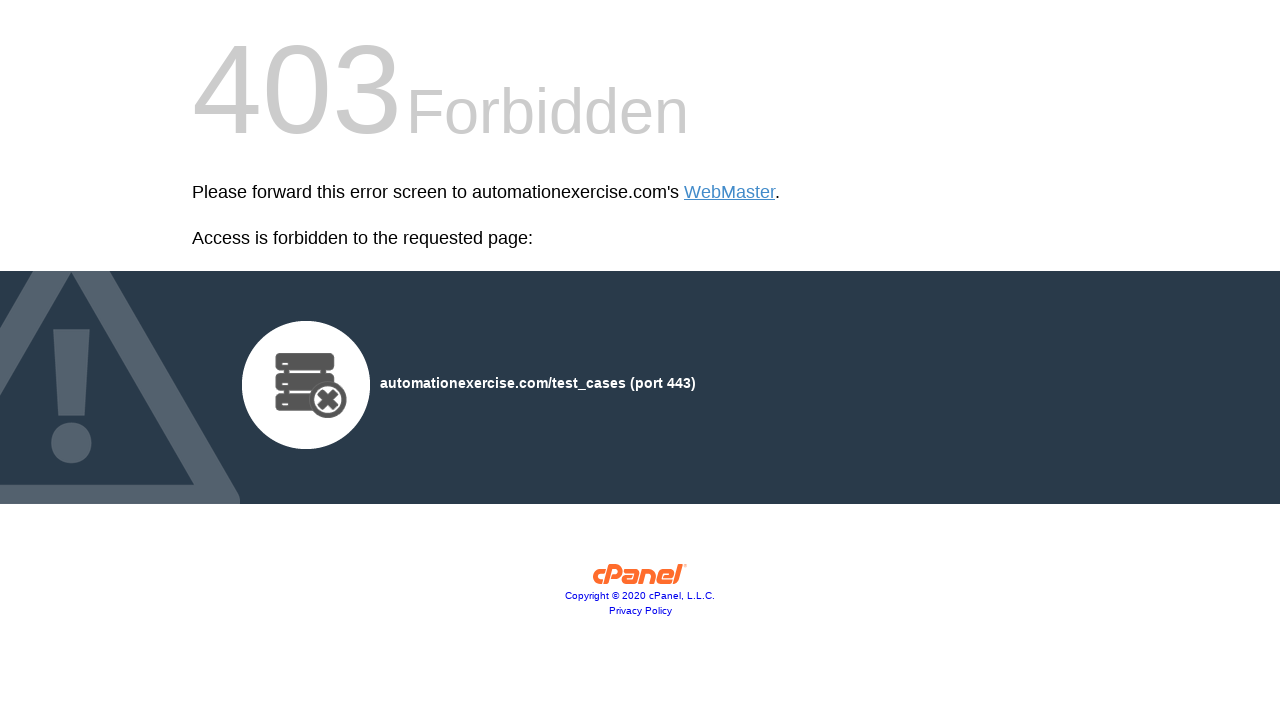

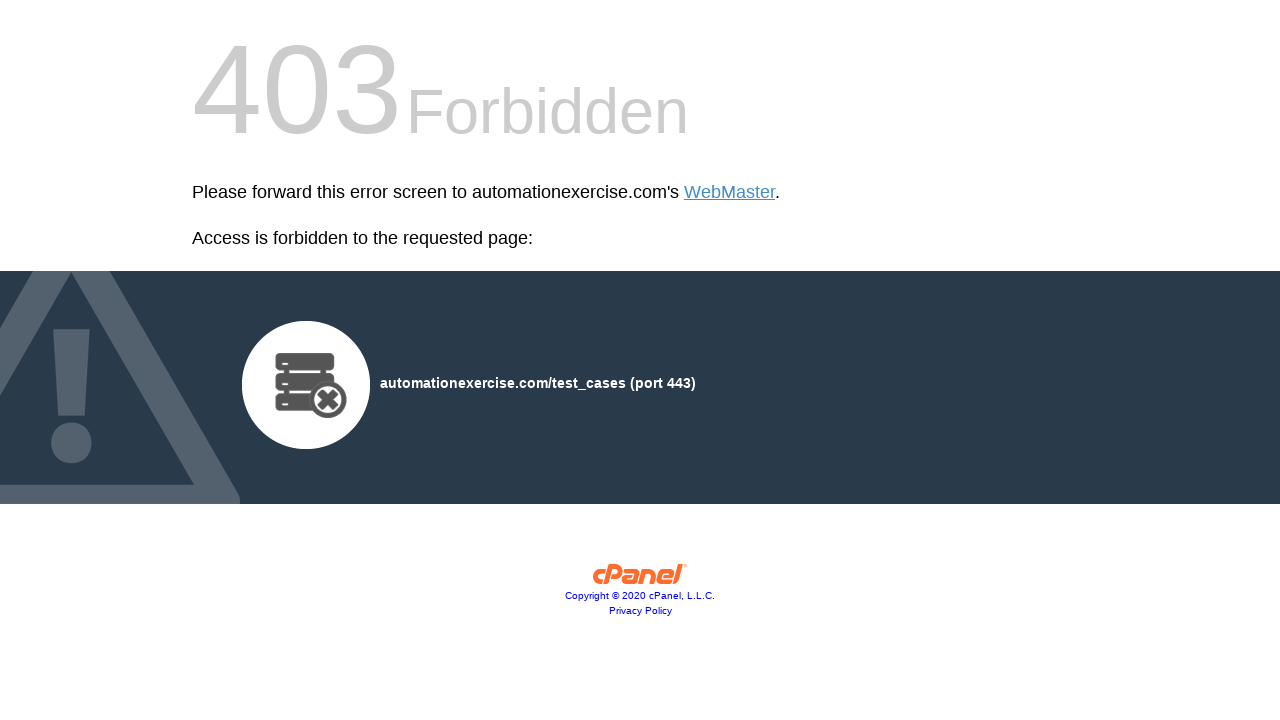